Navigates to YouTube homepage and verifies the page title contains "YouTube"

Starting URL: https://www.youtube.com/

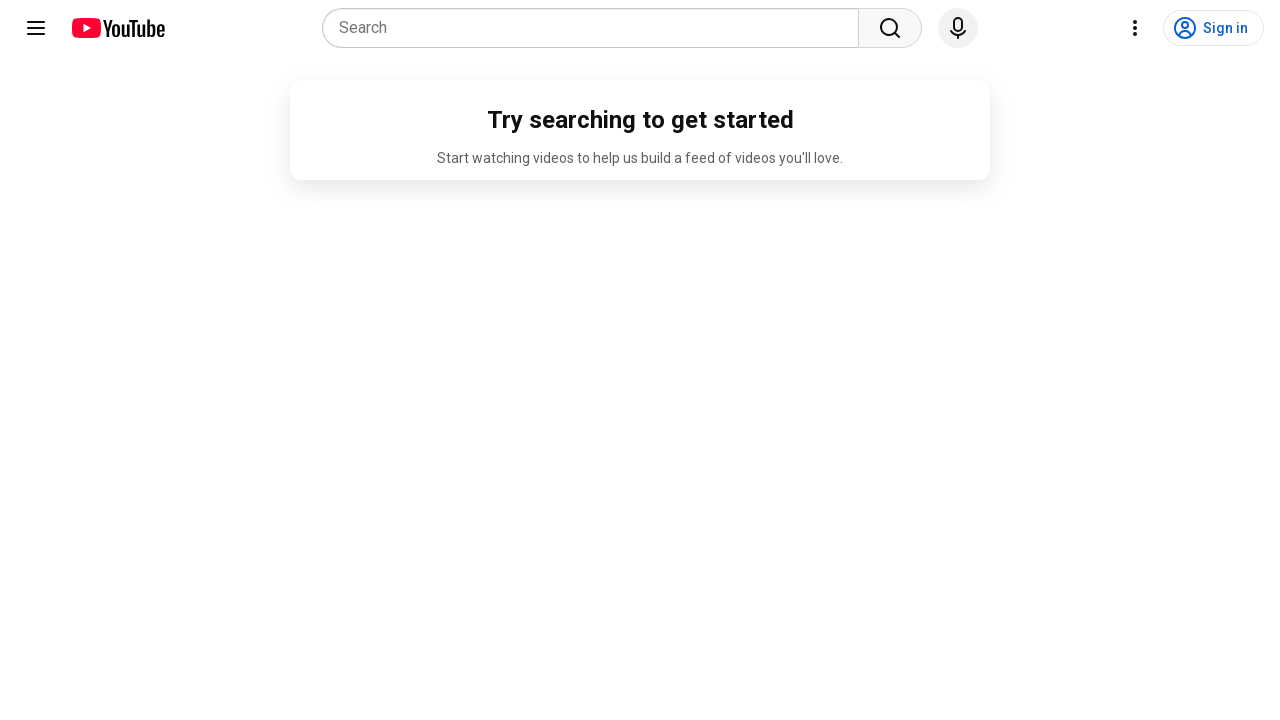

Navigated to YouTube homepage
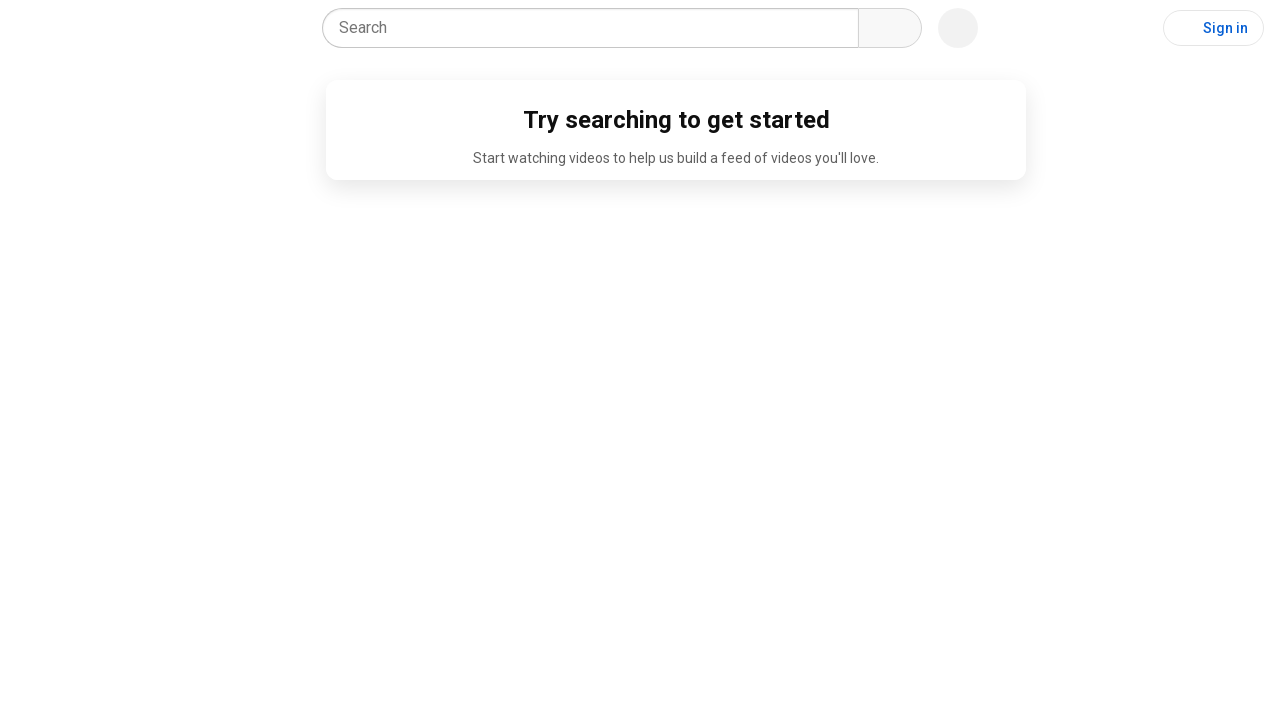

Verified that page title contains 'YouTube'
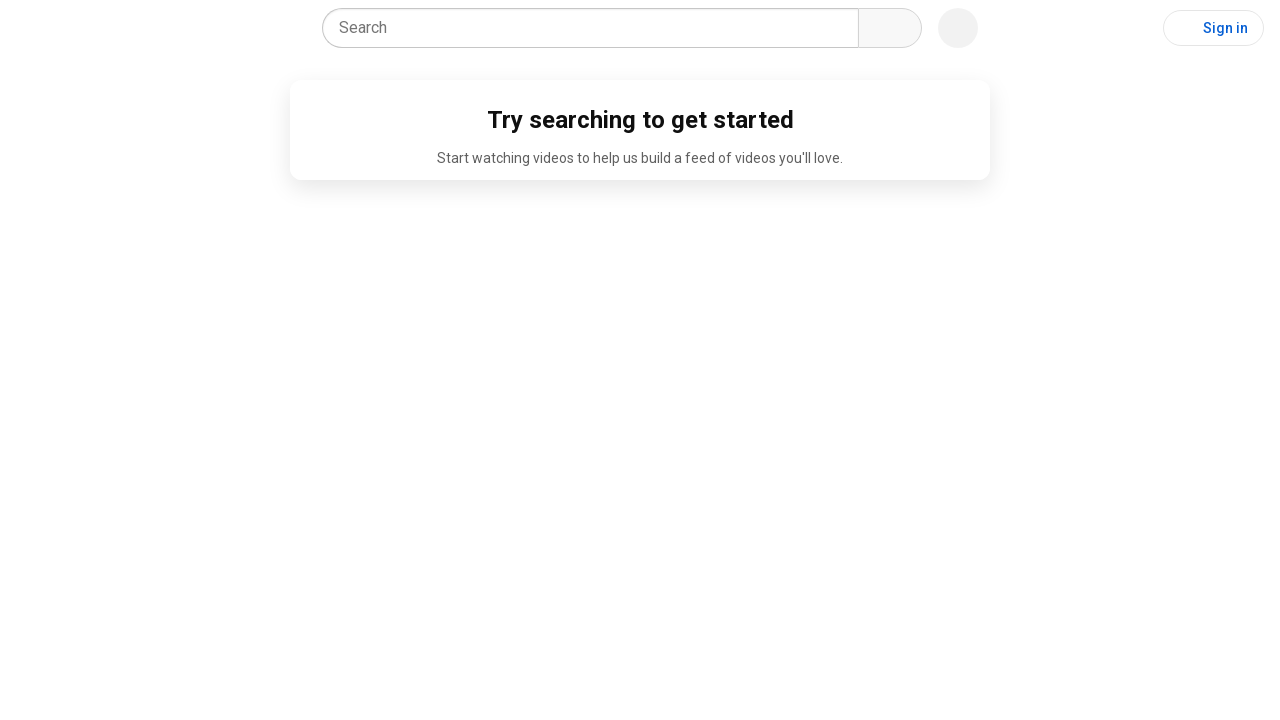

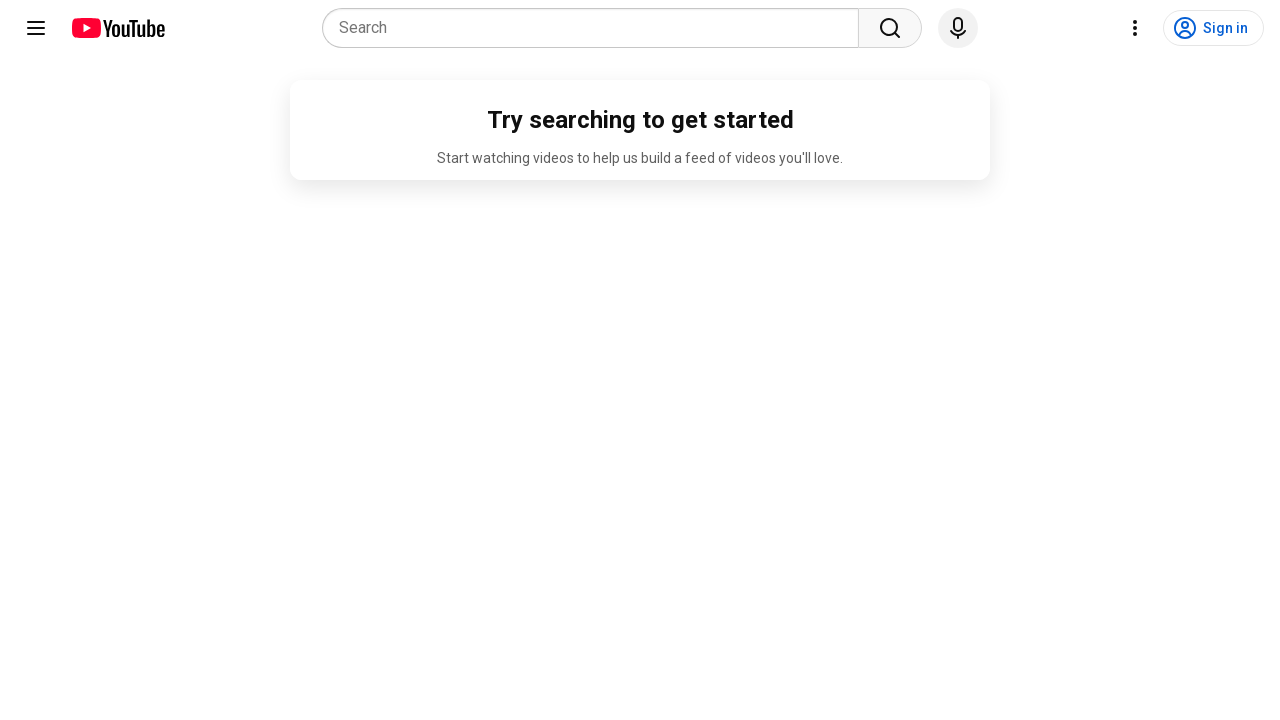